Tests interaction with content inside an iframe by scrolling to the iframe, locating a link within it, and clicking on it

Starting URL: http://www.rahulshettyacademy.com/AutomationPractice/

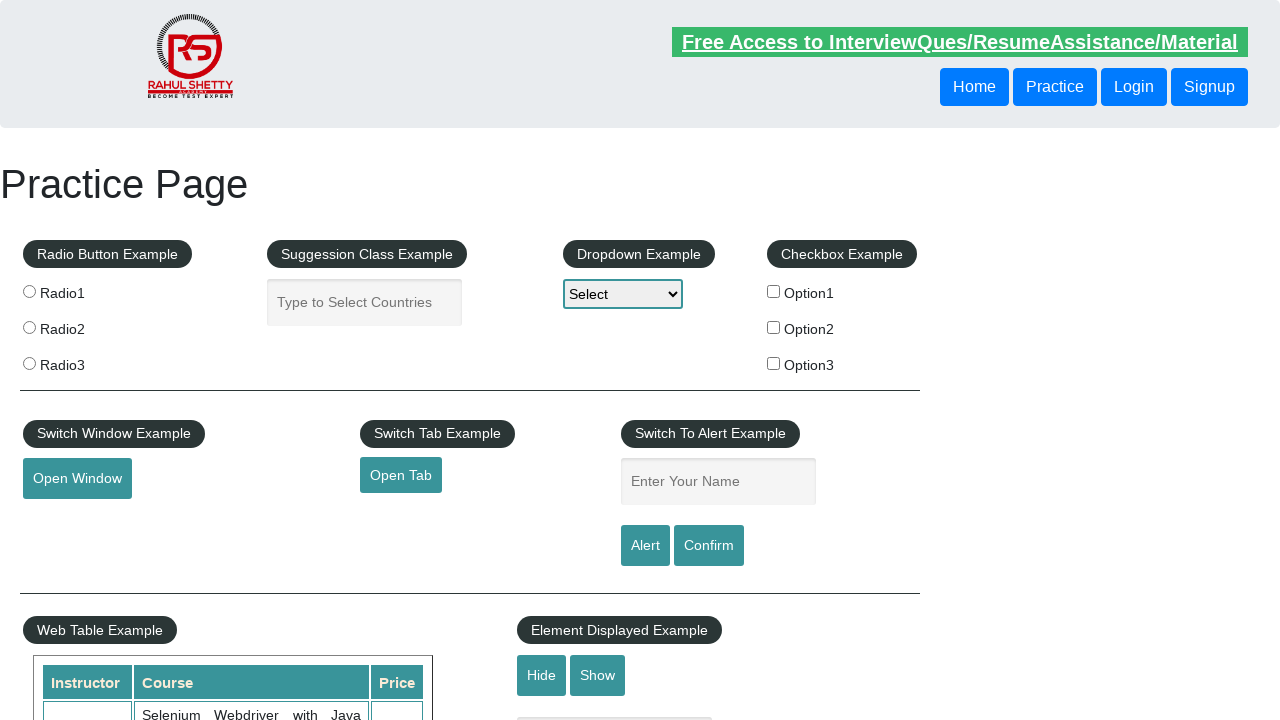

Scrolled iframe with id 'courses-iframe' into view
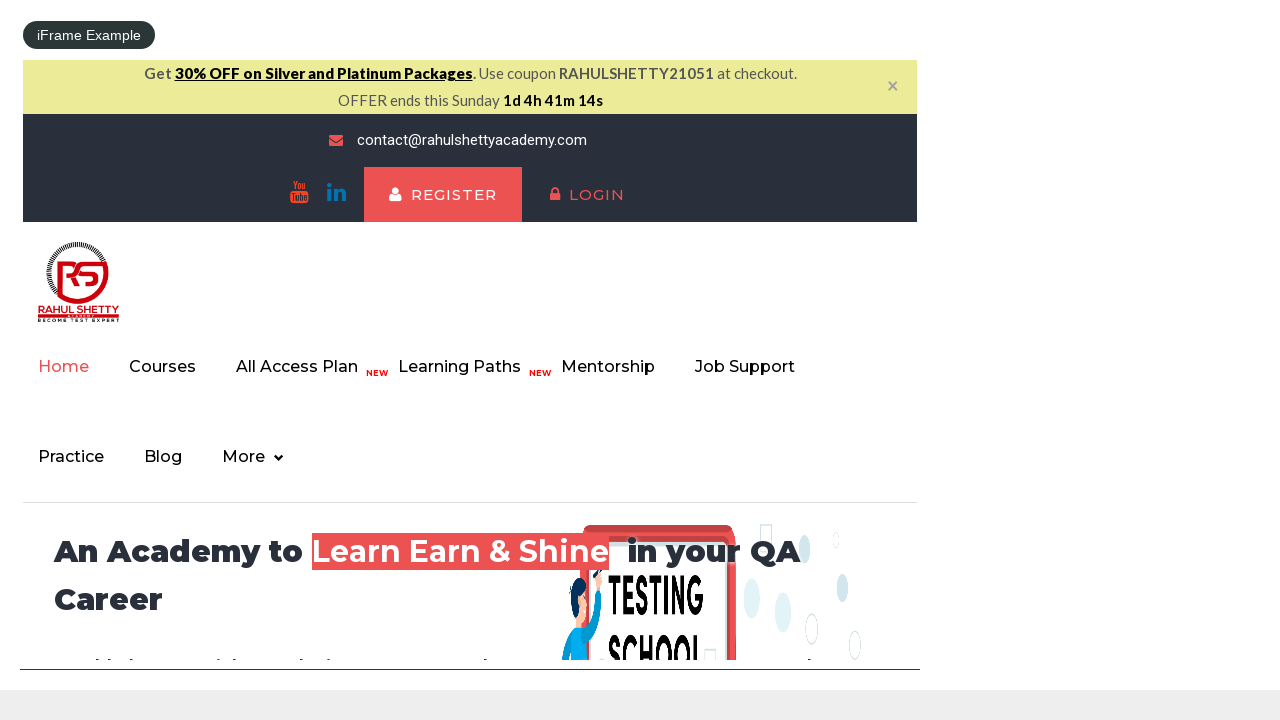

Located iframe element with id 'courses-iframe'
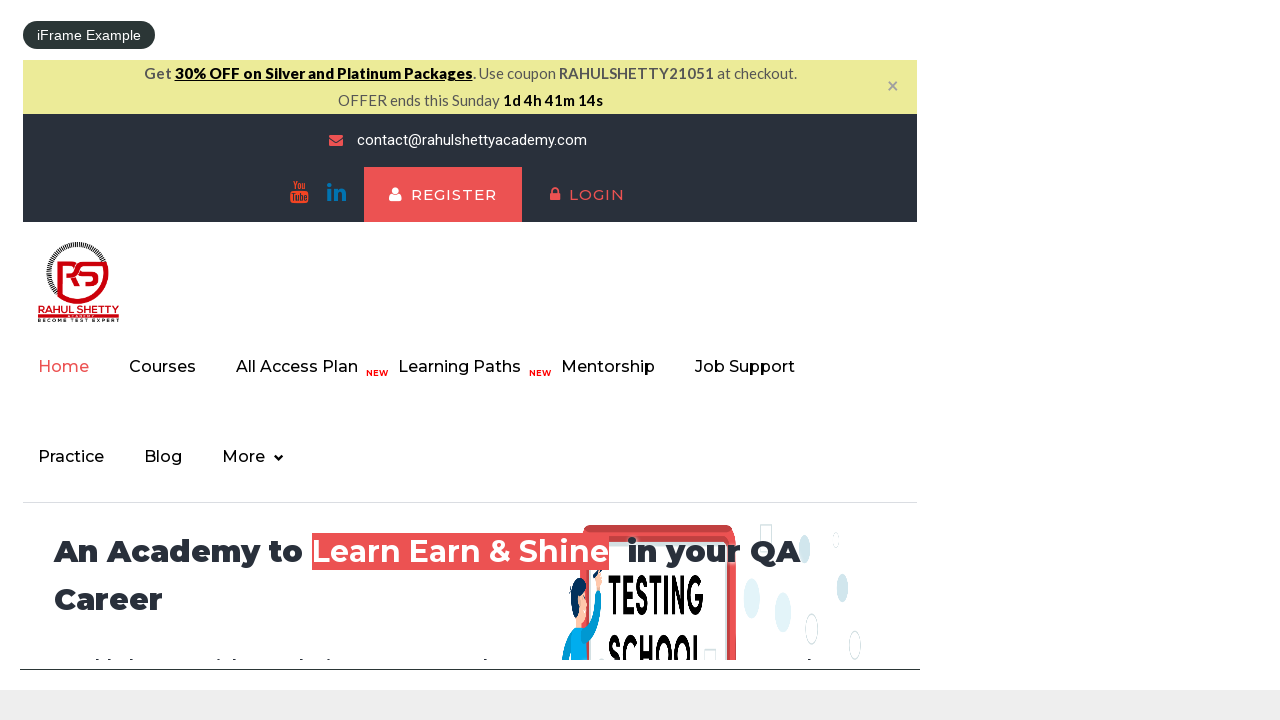

Located lifetime access link within iframe
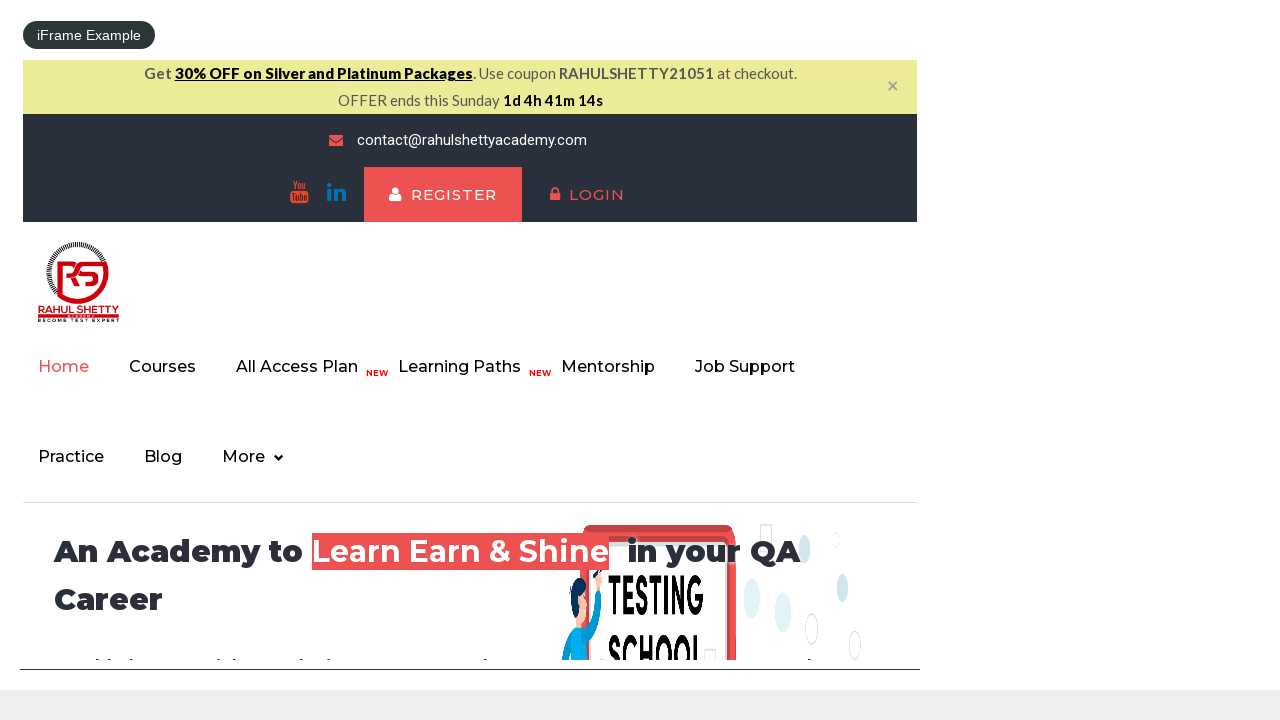

Clicked on lifetime access link in iframe at (307, 367) on #courses-iframe >> internal:control=enter-frame >> li a[href*="lifetime-access"]
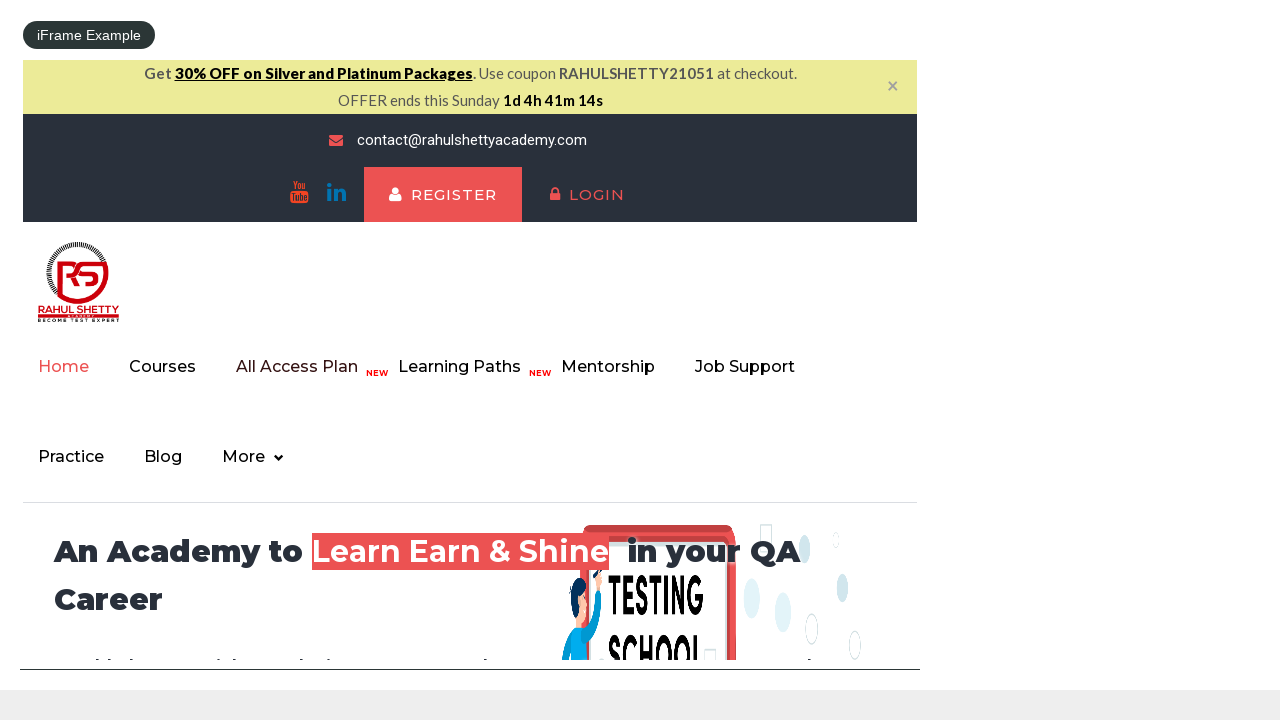

Waited for h2 text element to be present in iframe
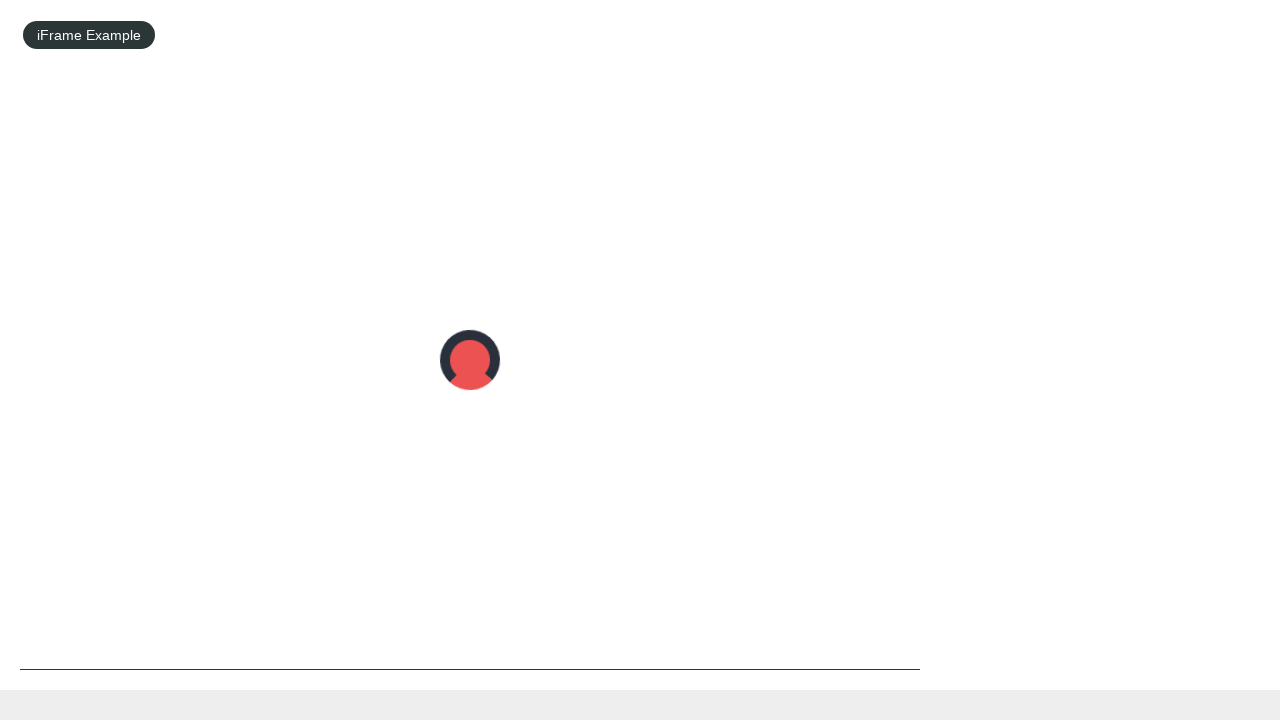

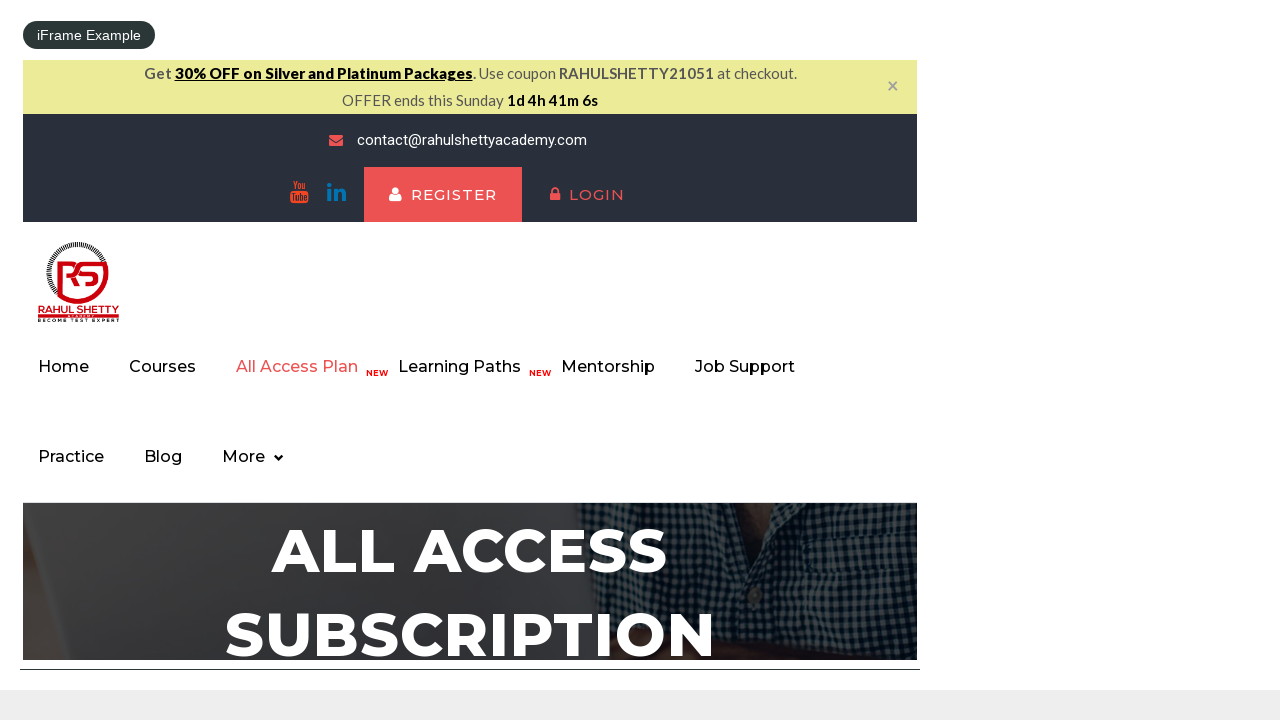